Demonstrates browser navigation controls including navigating to different URLs, using browser history (back/forward), and refreshing the page

Starting URL: https://the-internet.herokuapp.com/windows

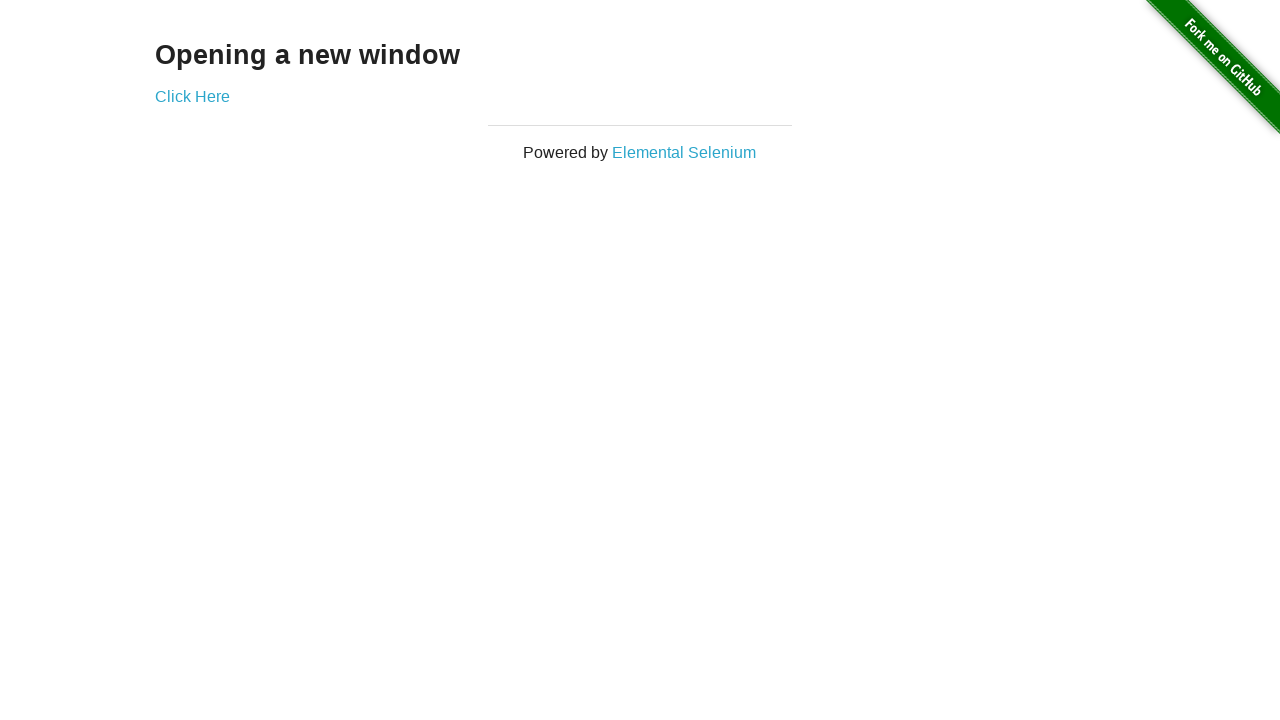

Navigated to https://example.com
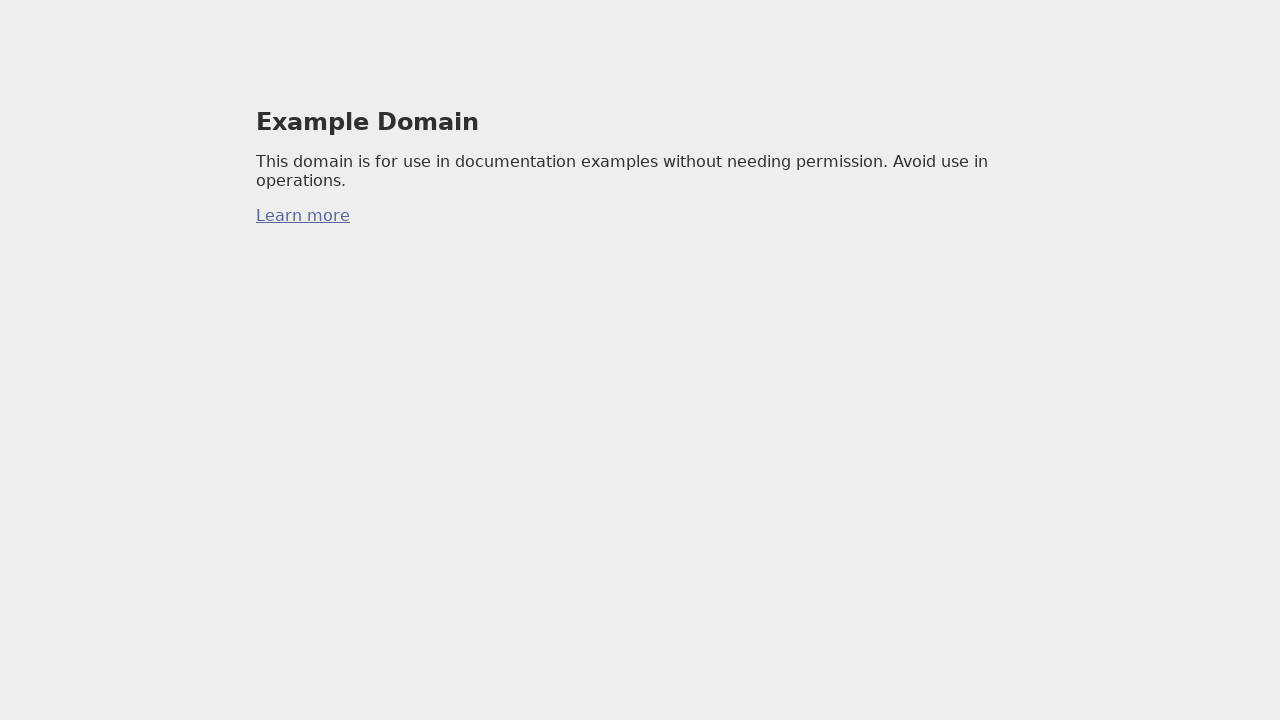

Navigated to https://the-internet.herokuapp.com
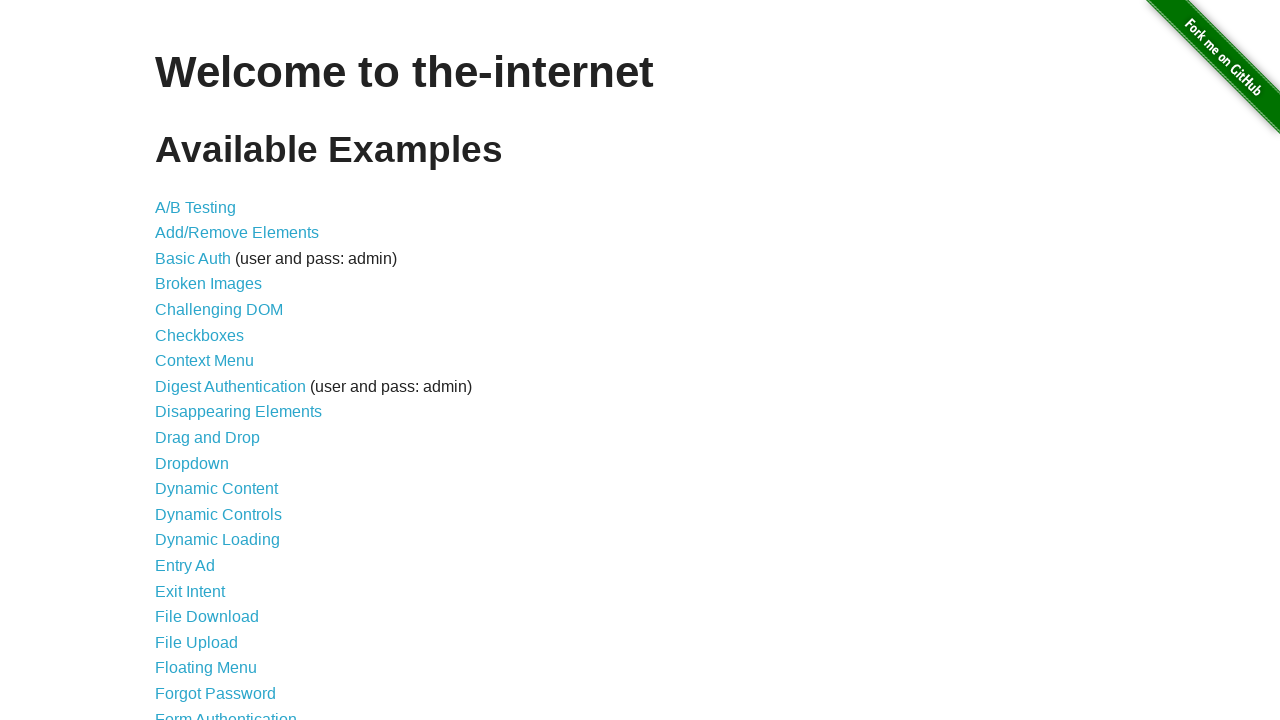

Navigated back in browser history to https://example.com
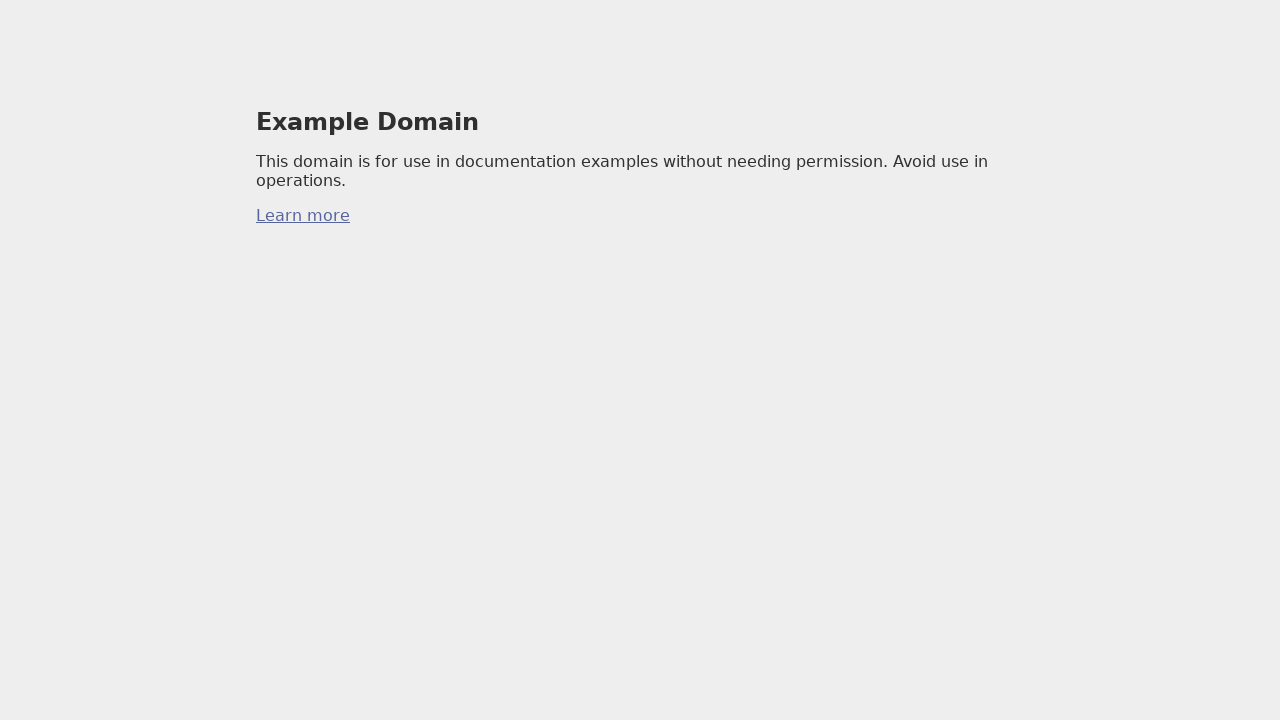

Navigated forward in browser history to https://the-internet.herokuapp.com
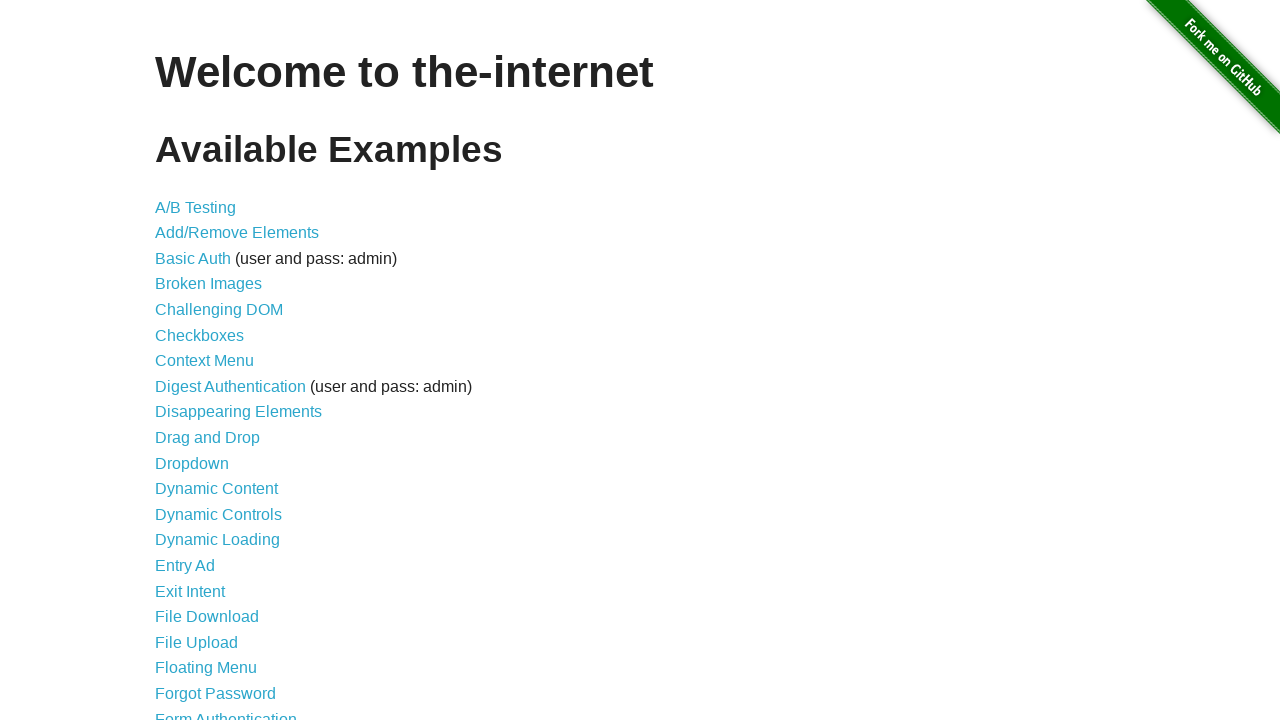

Refreshed the current page
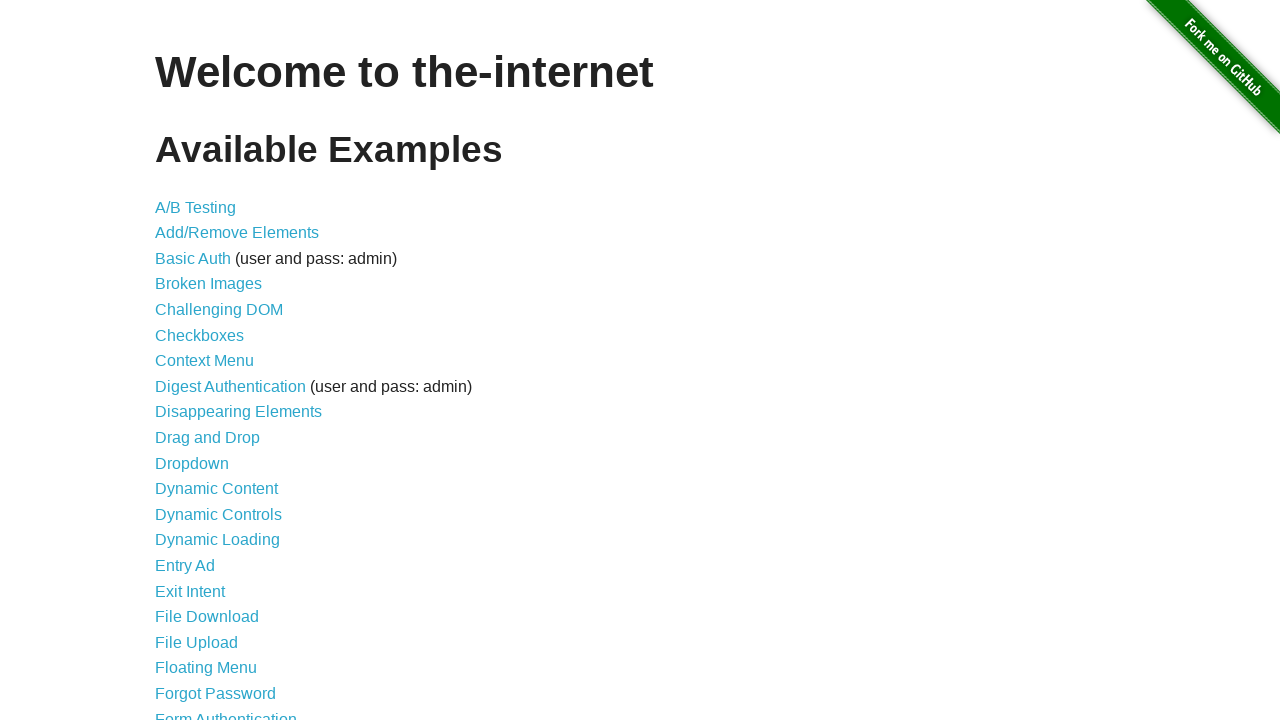

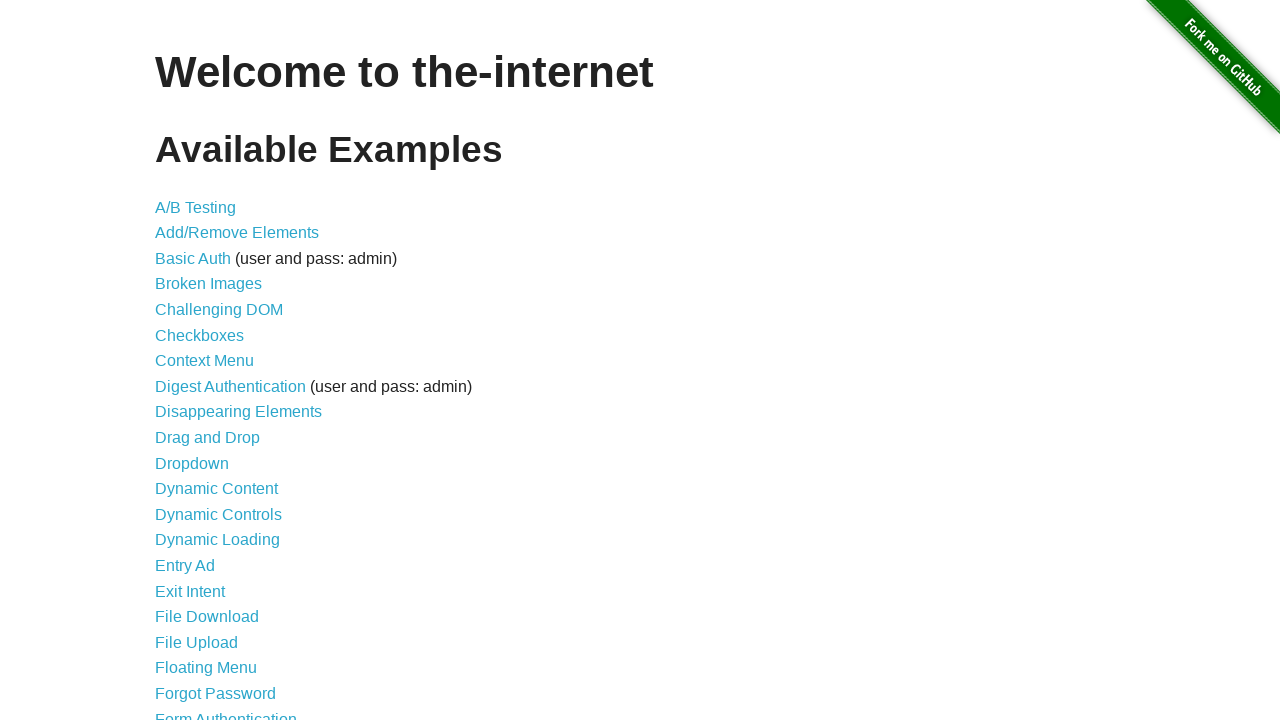